Navigates to a login page and uses JavaScript evaluation to change the title text content on the page, demonstrating DOM manipulation capabilities.

Starting URL: https://nikita-filonov.github.io/qa-automation-engineer-ui-course/#/auth/login

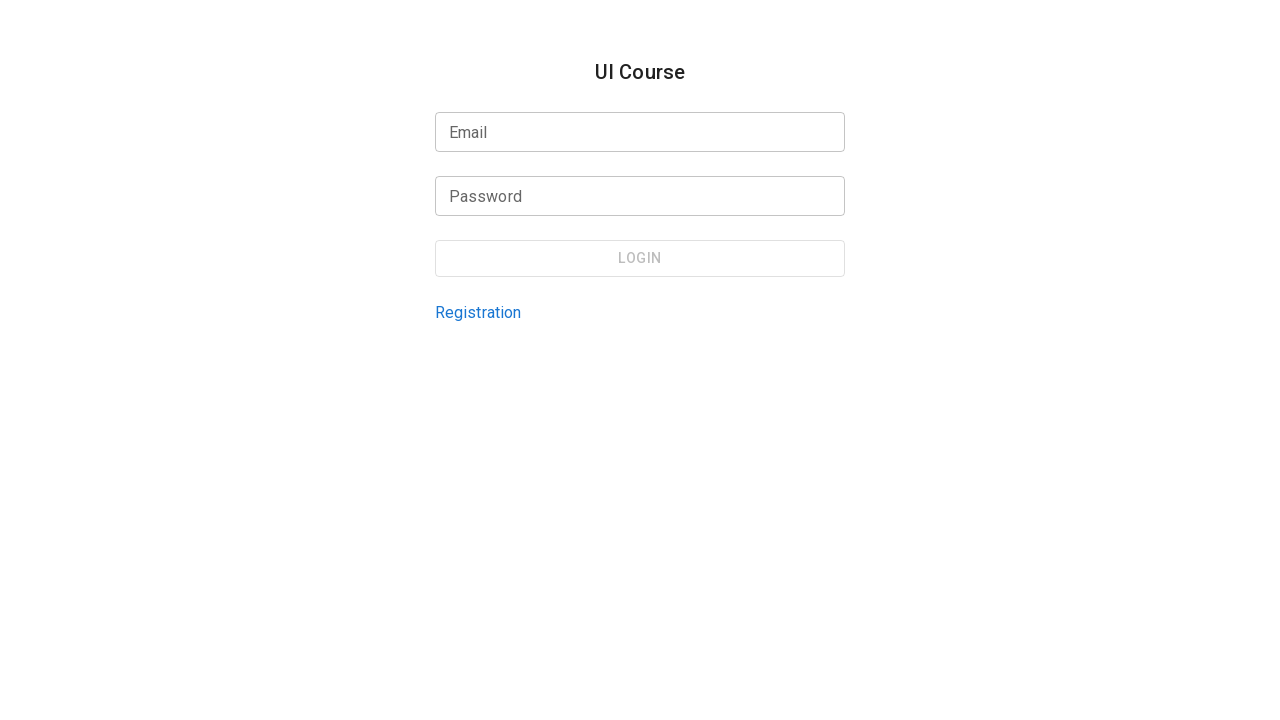

Waited for page to load (networkidle state reached)
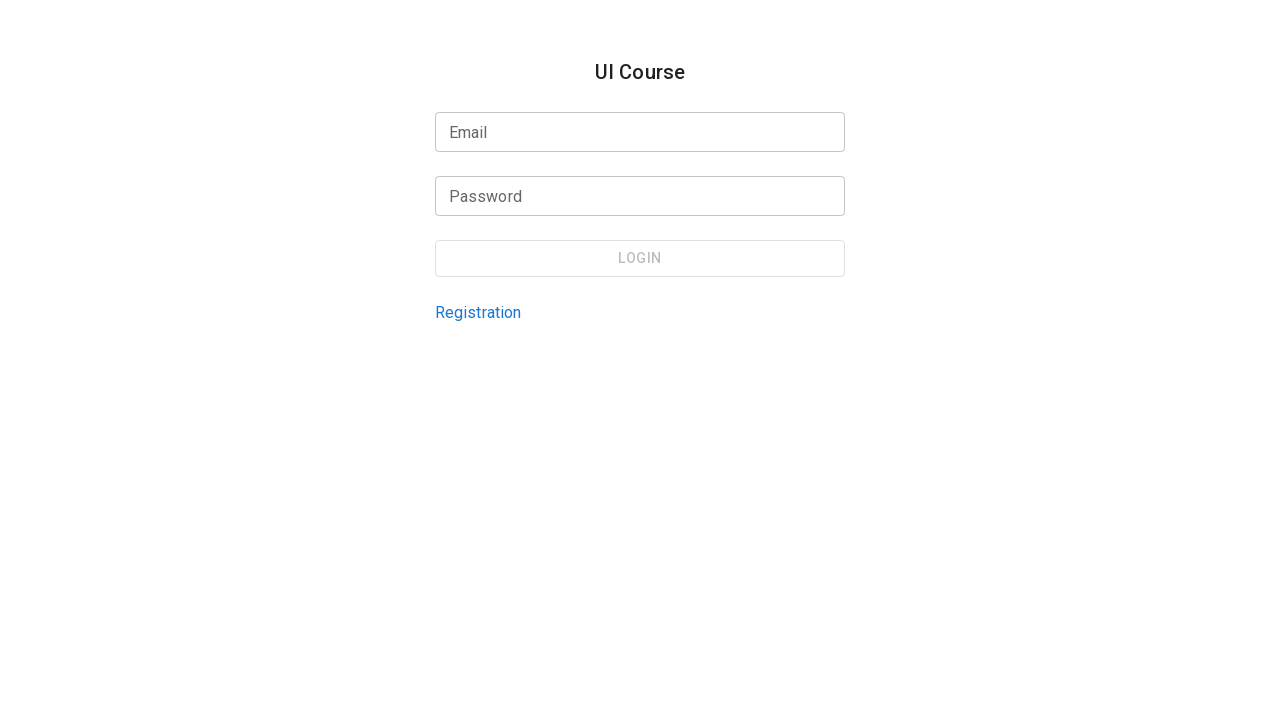

Changed title text content using JavaScript DOM manipulation
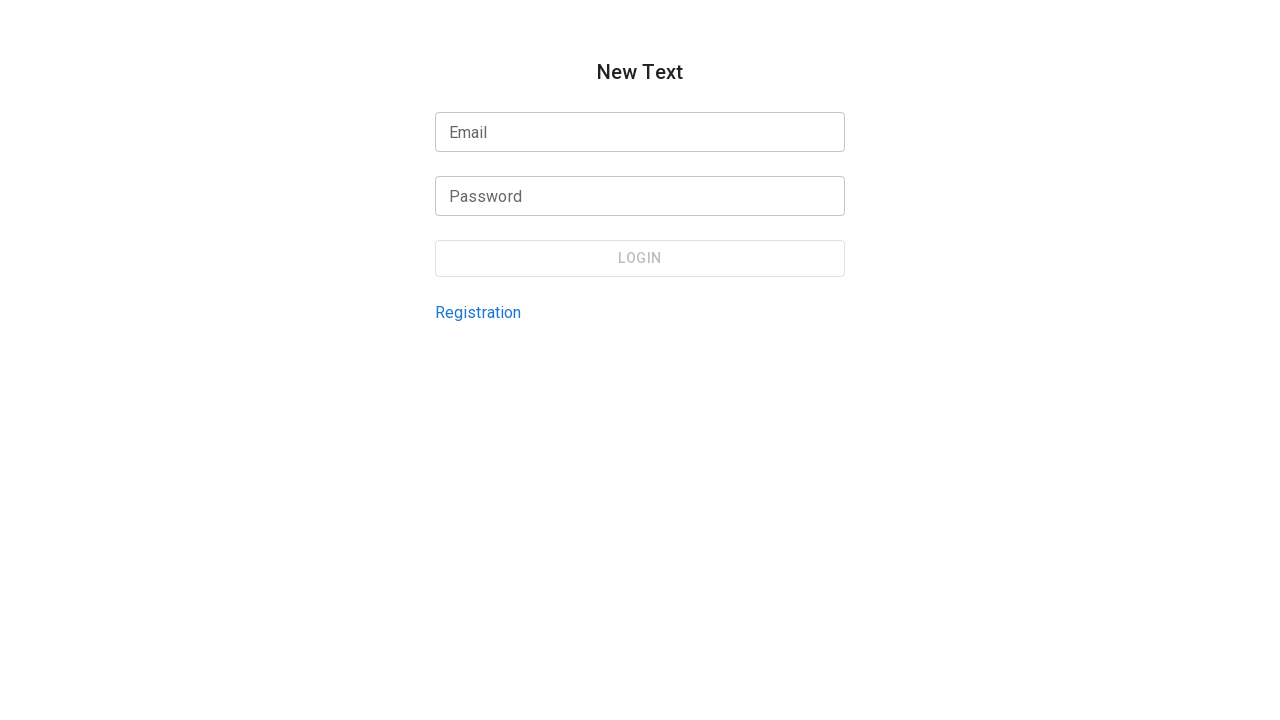

Waited 2 seconds to observe the DOM changes
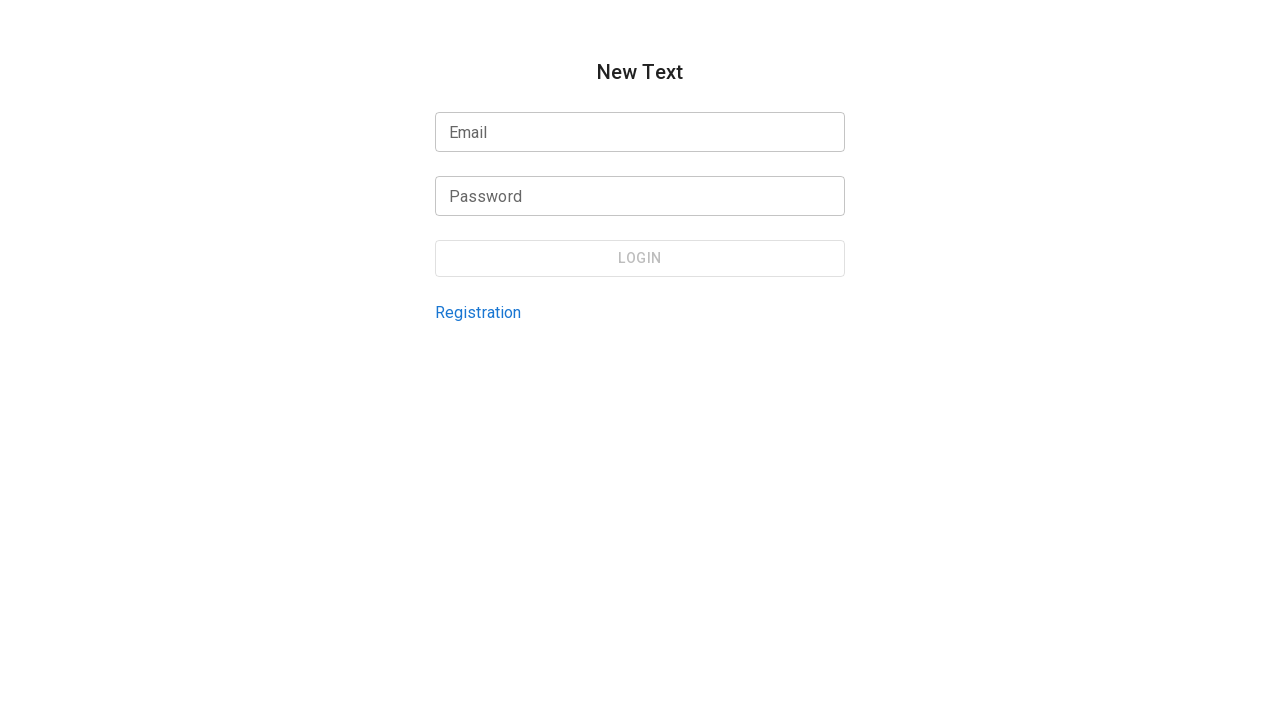

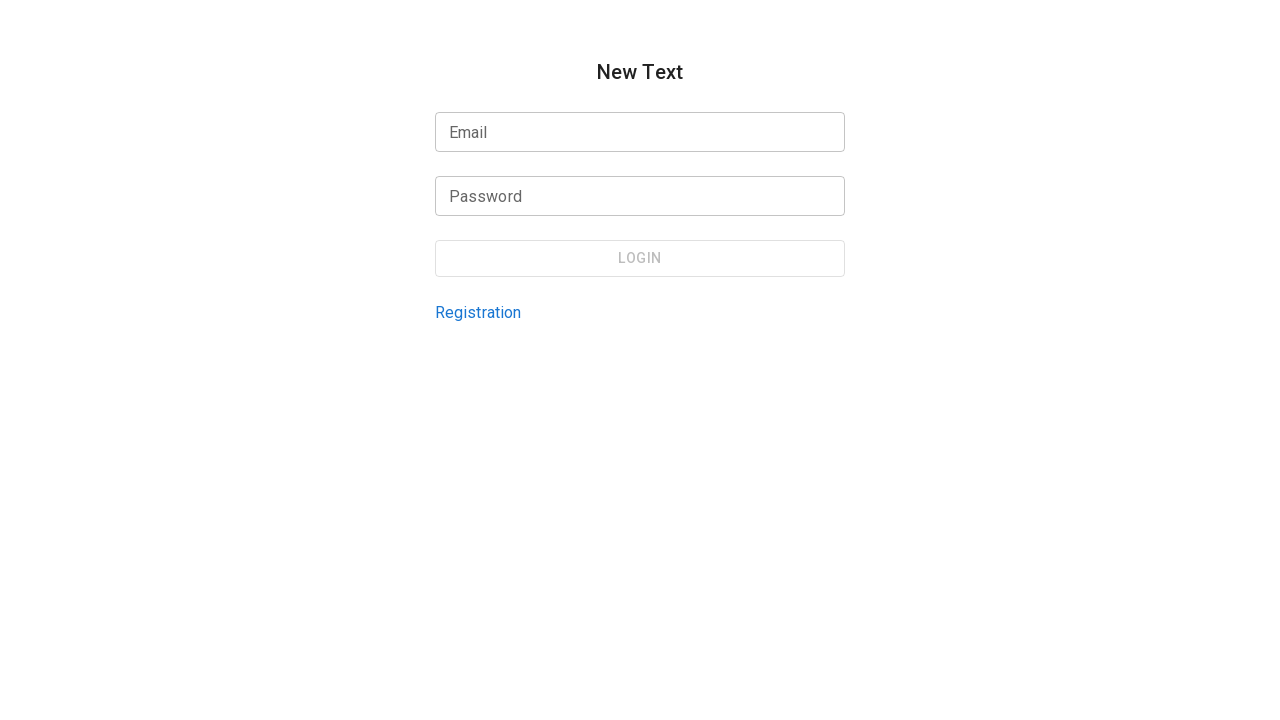